Tests the Midtrans demo store checkout flow by verifying the page title, clicking the Buy Now button, verifying the shopping cart popup appears, and filling in user details (name, email, phone, city, address, postal code).

Starting URL: https://demo.midtrans.com/

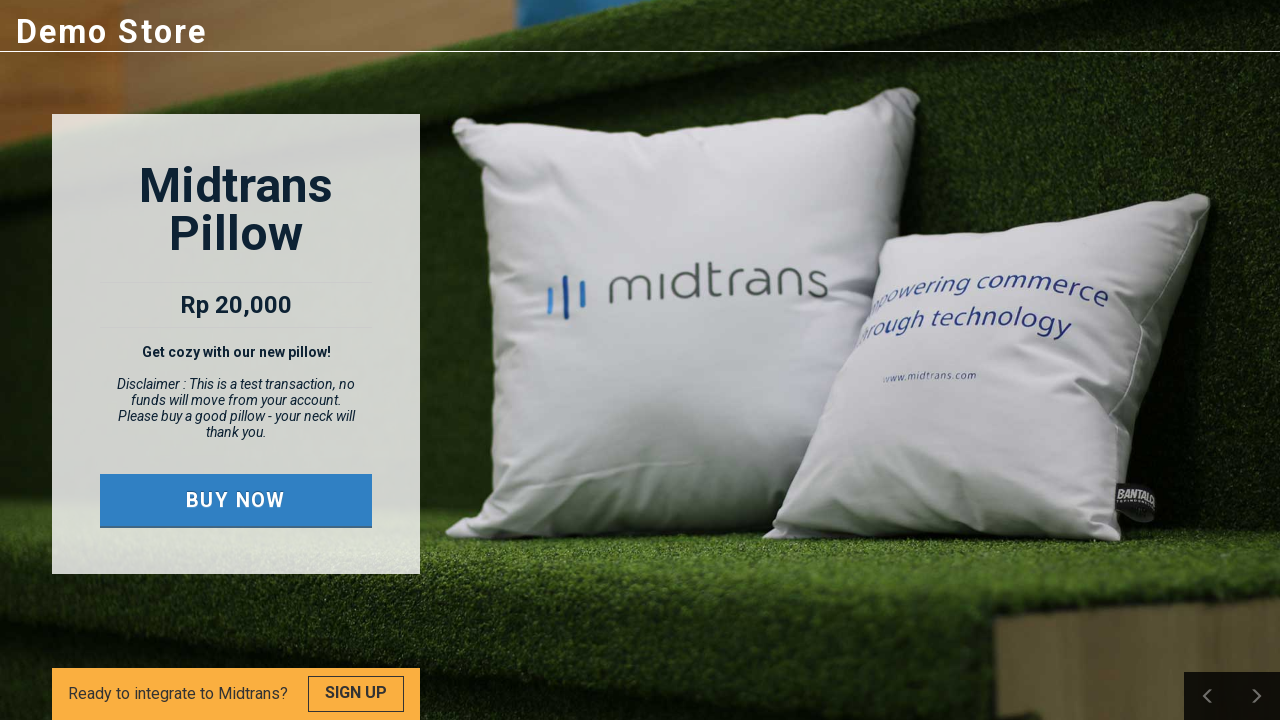

Verified page title is 'Sample Store'
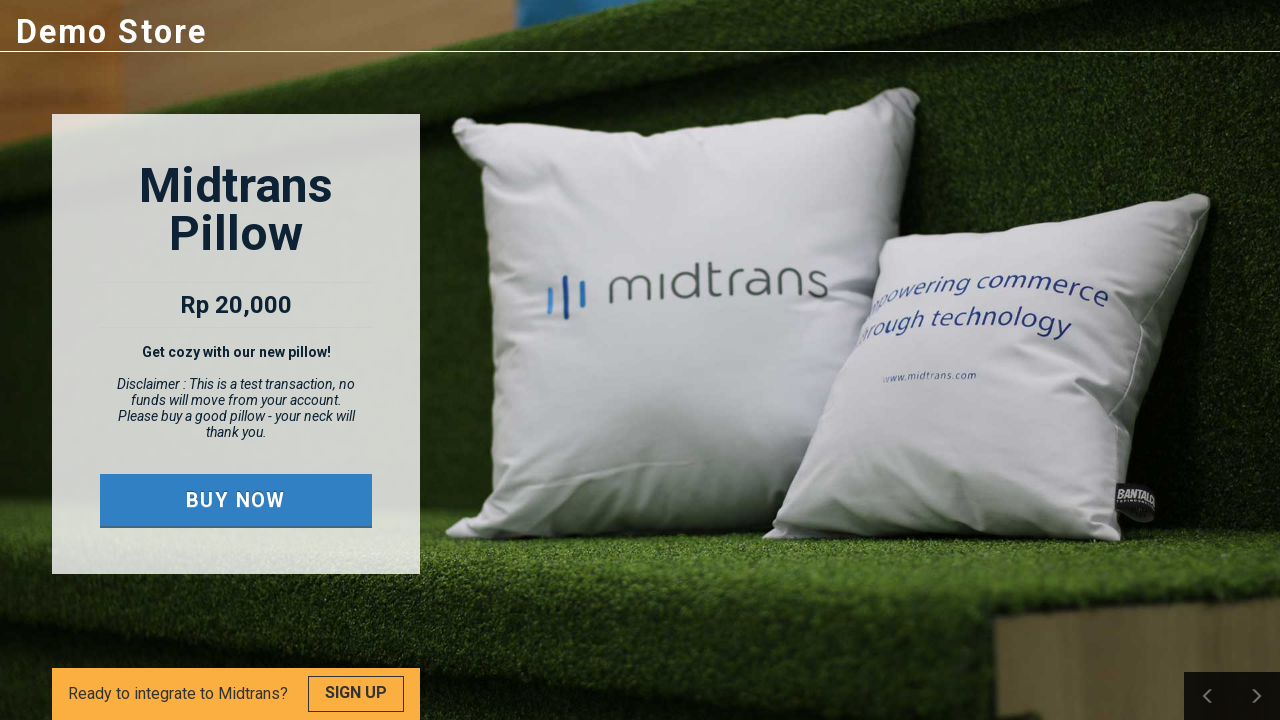

Clicked Buy Now button at (236, 500) on a.btn.buy
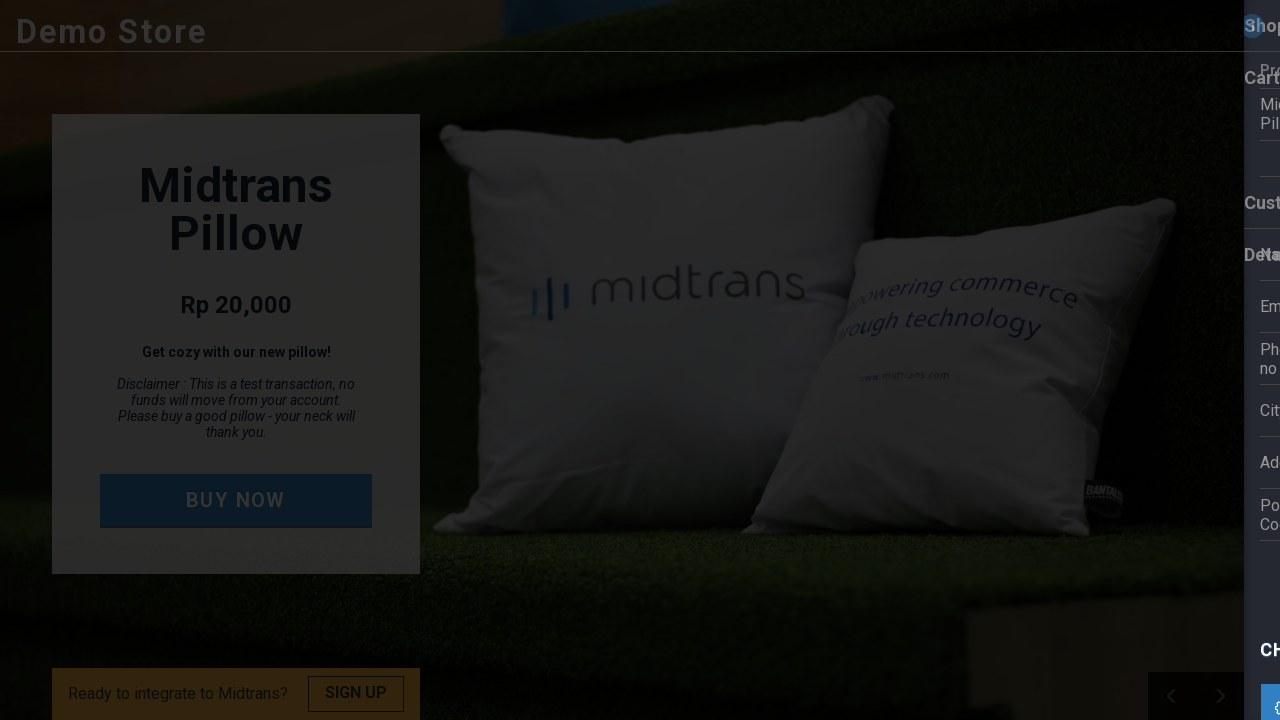

Shopping cart popup became visible
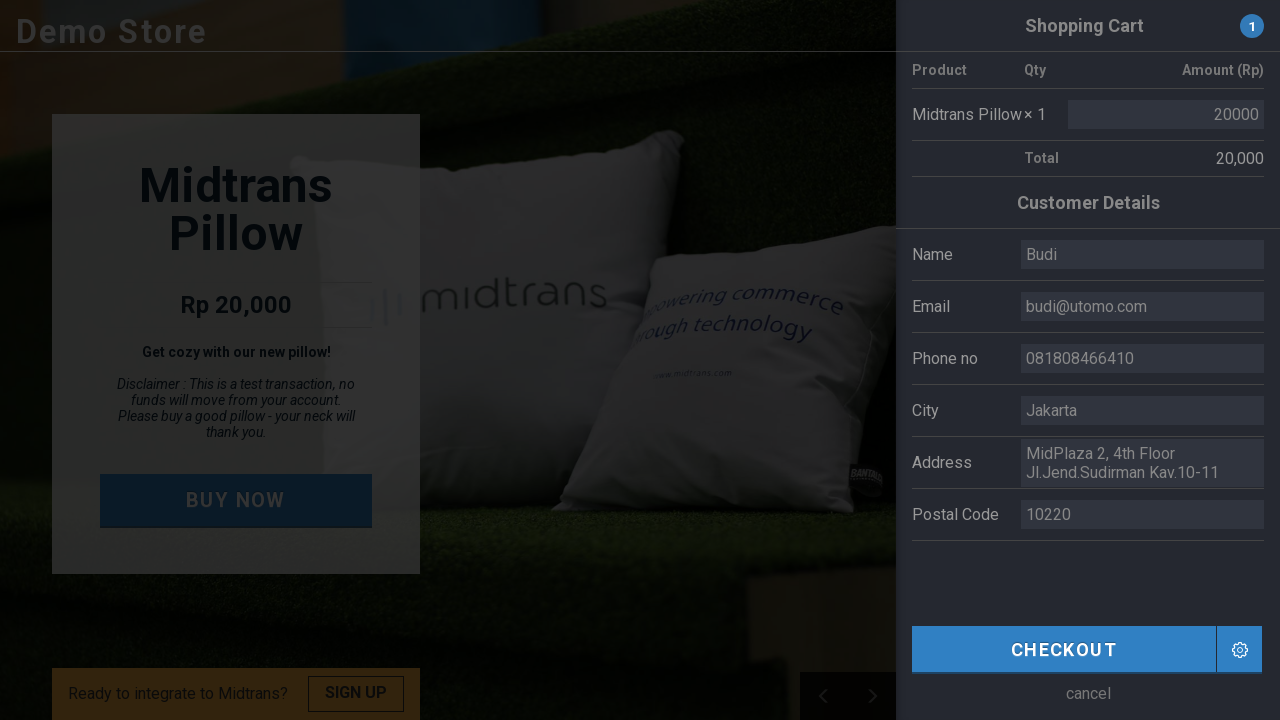

Verified shopping cart header is visible
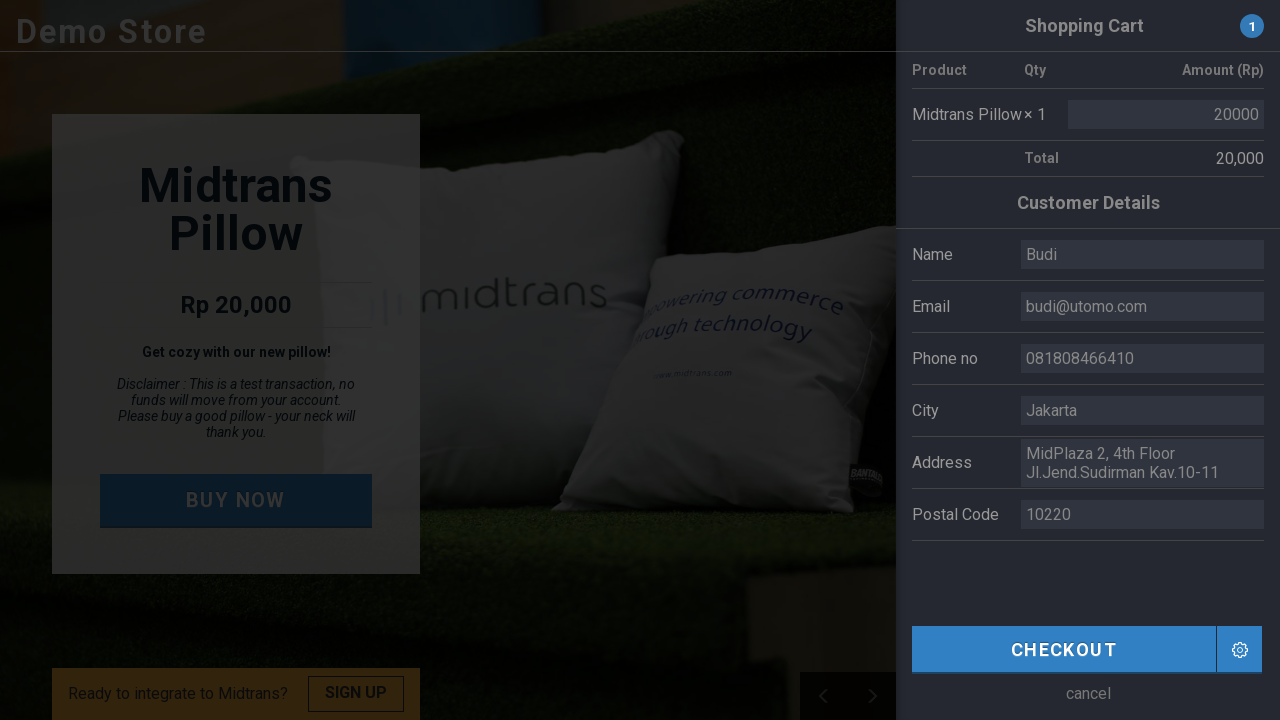

Cleared name field on (//table[@class='table'])[2]//td[@class='input']//input[@type='text'] >> nth=0
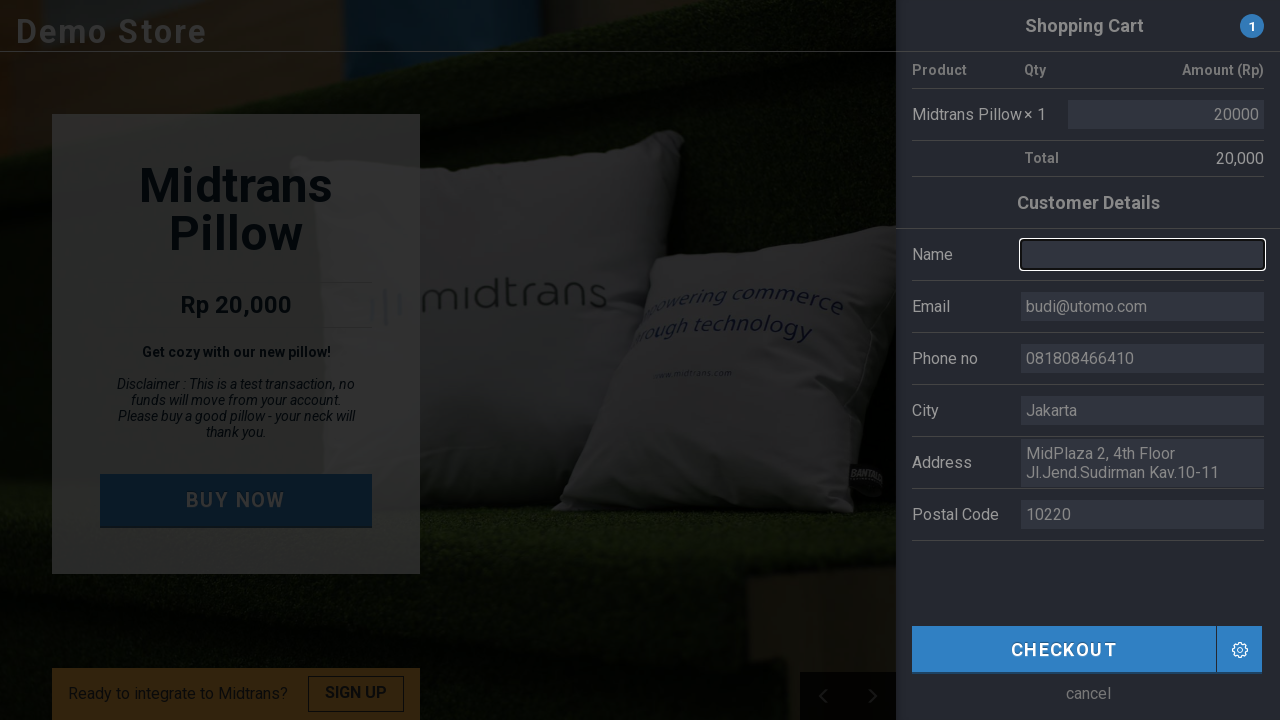

Filled name field with 'John Martinez' on (//table[@class='table'])[2]//td[@class='input']//input[@type='text'] >> nth=0
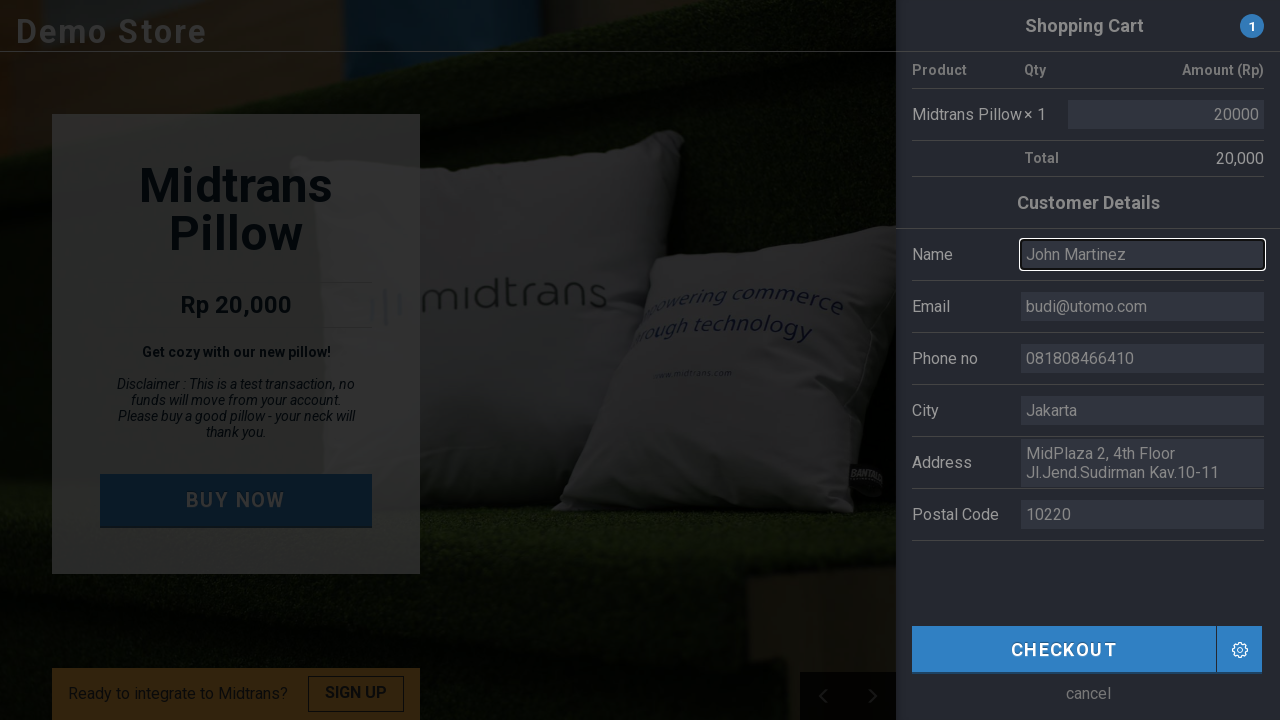

Cleared email field on (//table[@class='table'])[2]//td[@class='input']//input[@type='email']
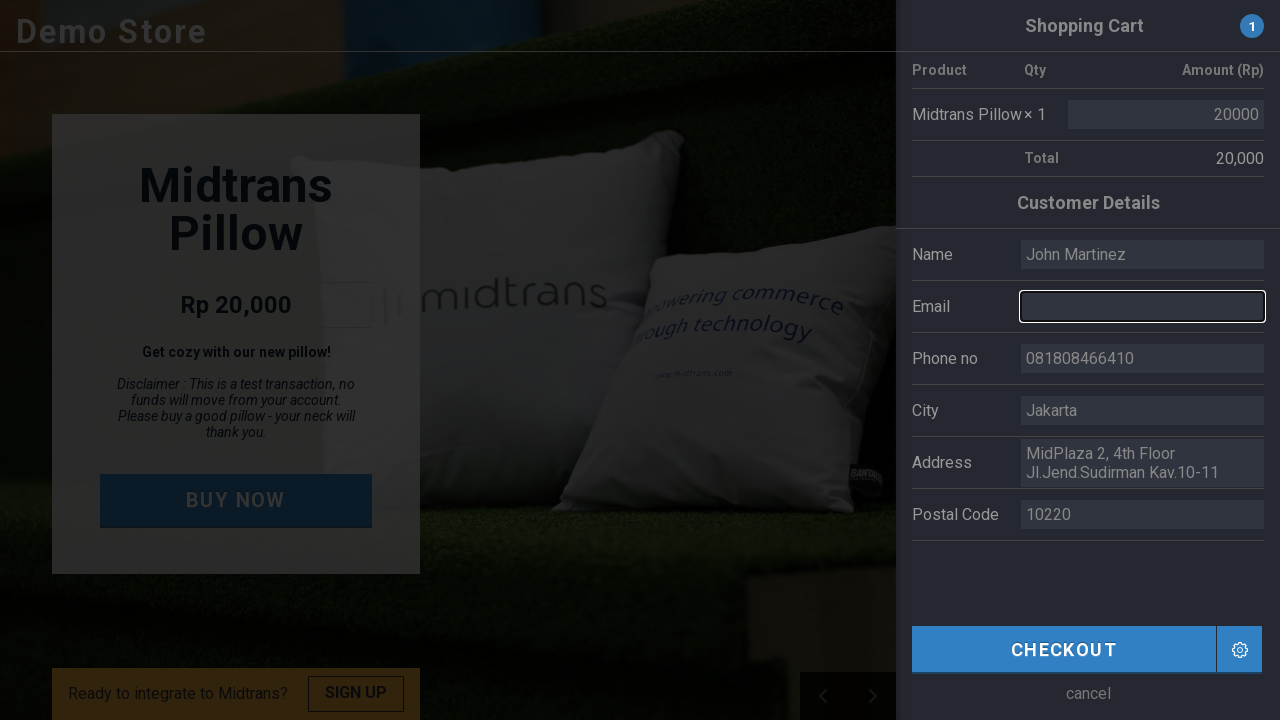

Filled email field with 'john.martinez@example.com' on (//table[@class='table'])[2]//td[@class='input']//input[@type='email']
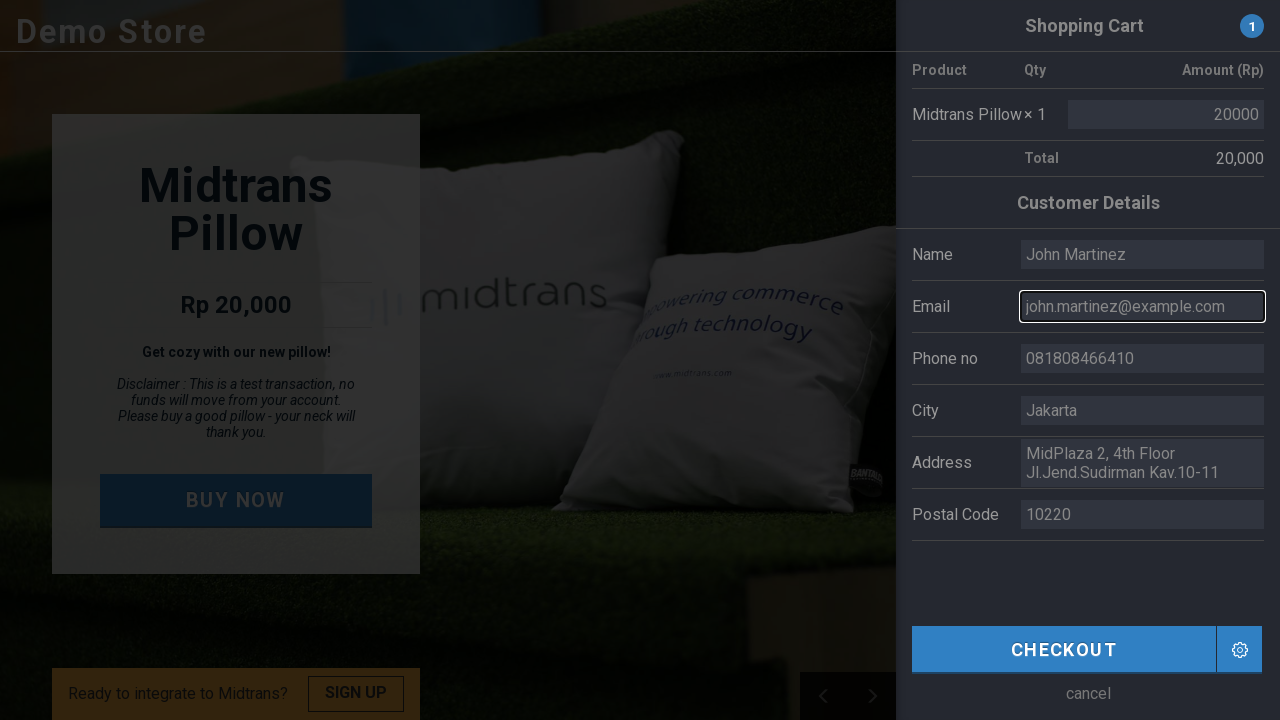

Cleared phone field on (//table[@class='table'])[2]//td[@class='input']//input[@type='text'] >> nth=1
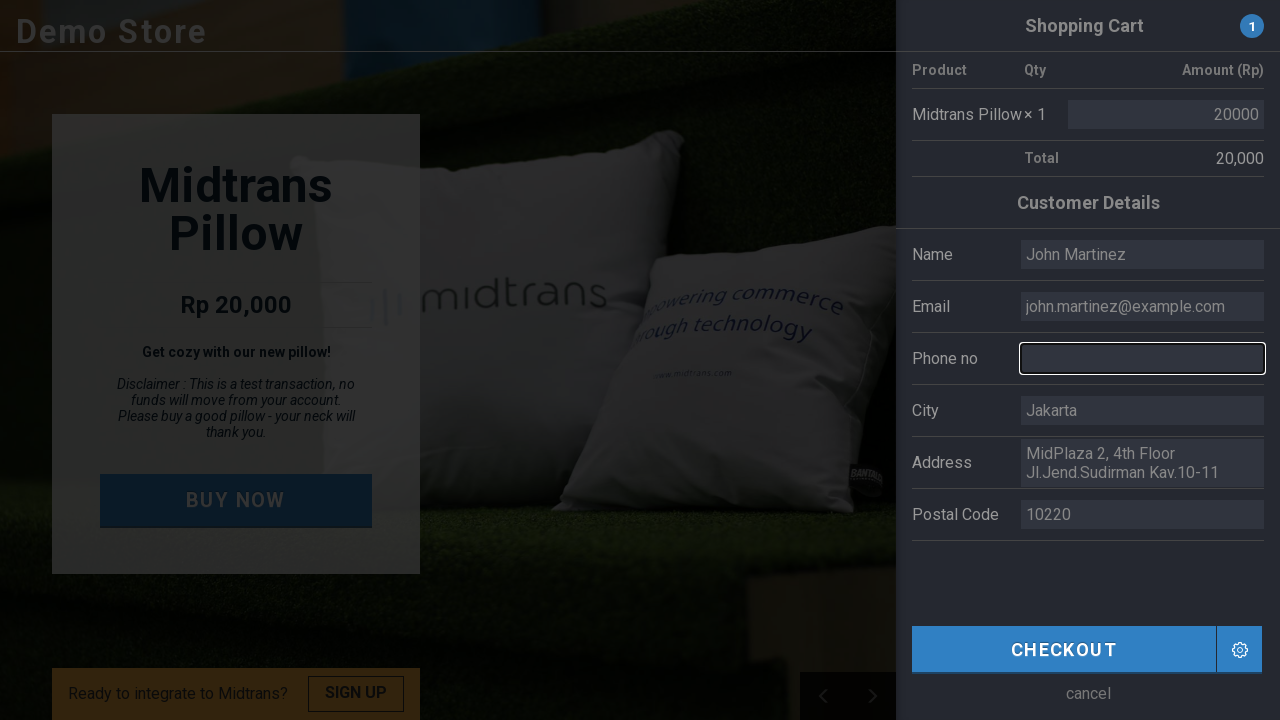

Filled phone field with '+1234567890' on (//table[@class='table'])[2]//td[@class='input']//input[@type='text'] >> nth=1
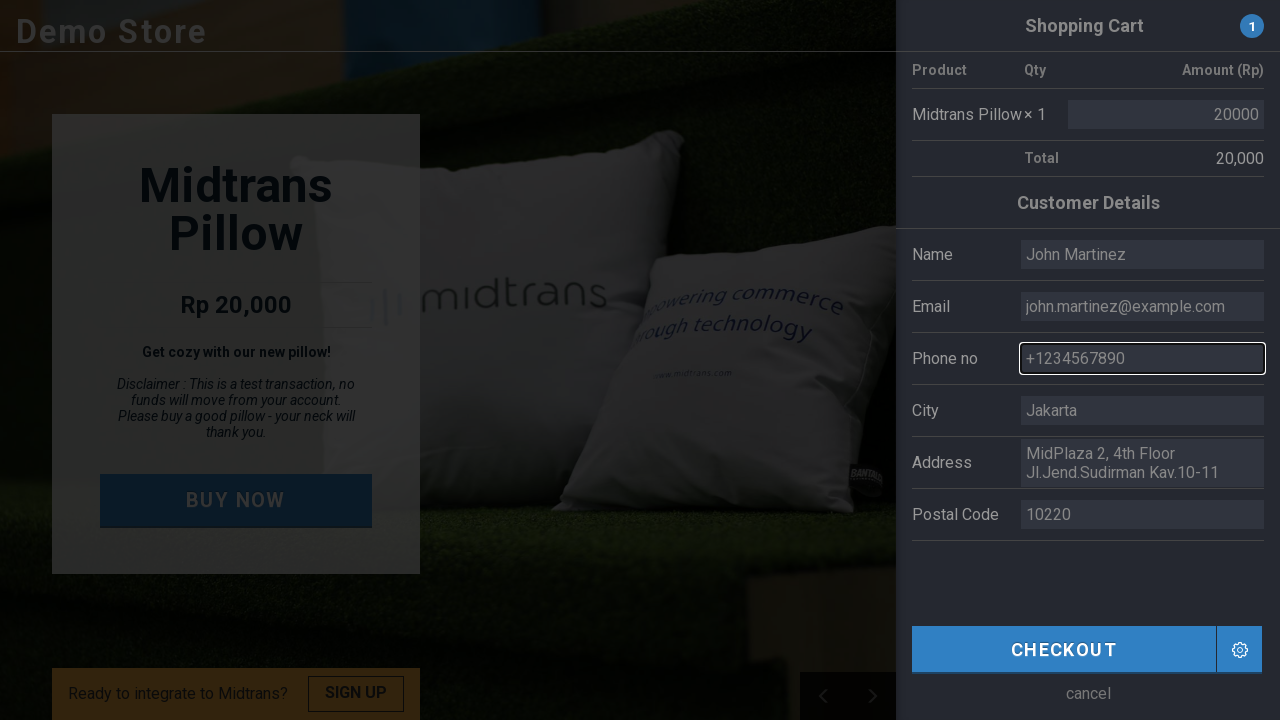

Cleared city field on (//table[@class='table'])[2]//td[@class='input']//input[@type='text'] >> nth=2
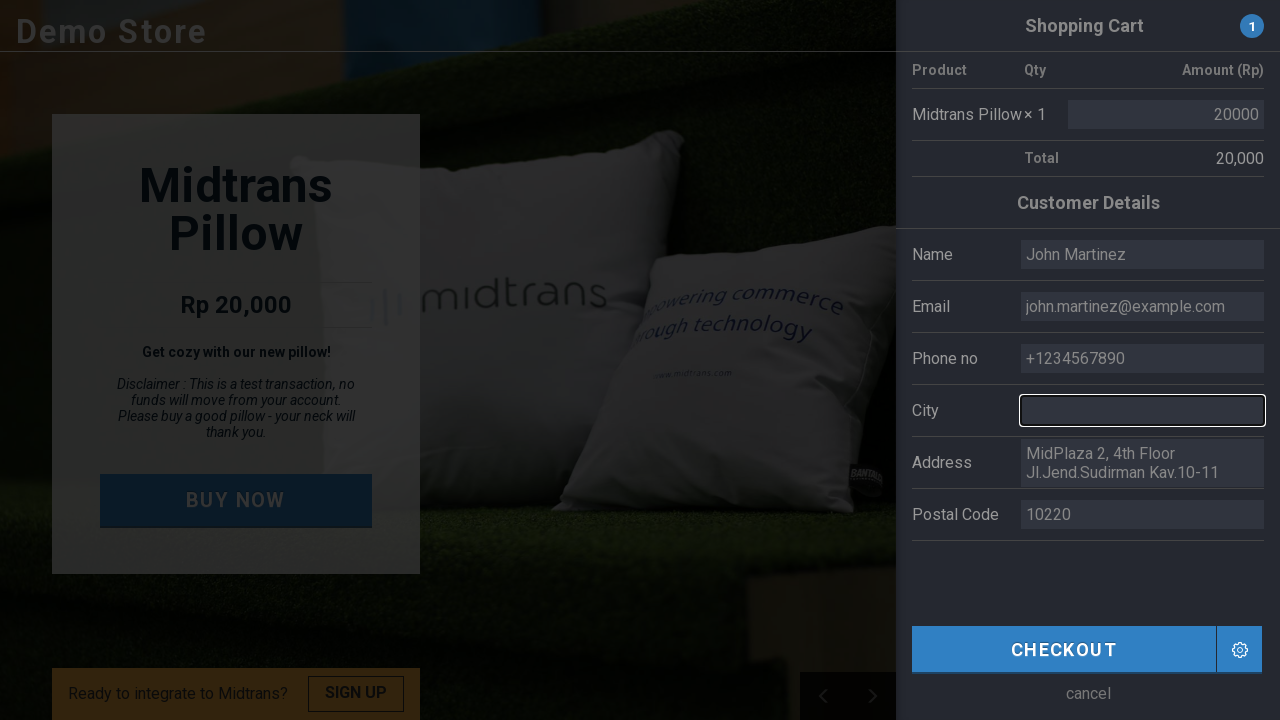

Filled city field with 'San Francisco' on (//table[@class='table'])[2]//td[@class='input']//input[@type='text'] >> nth=2
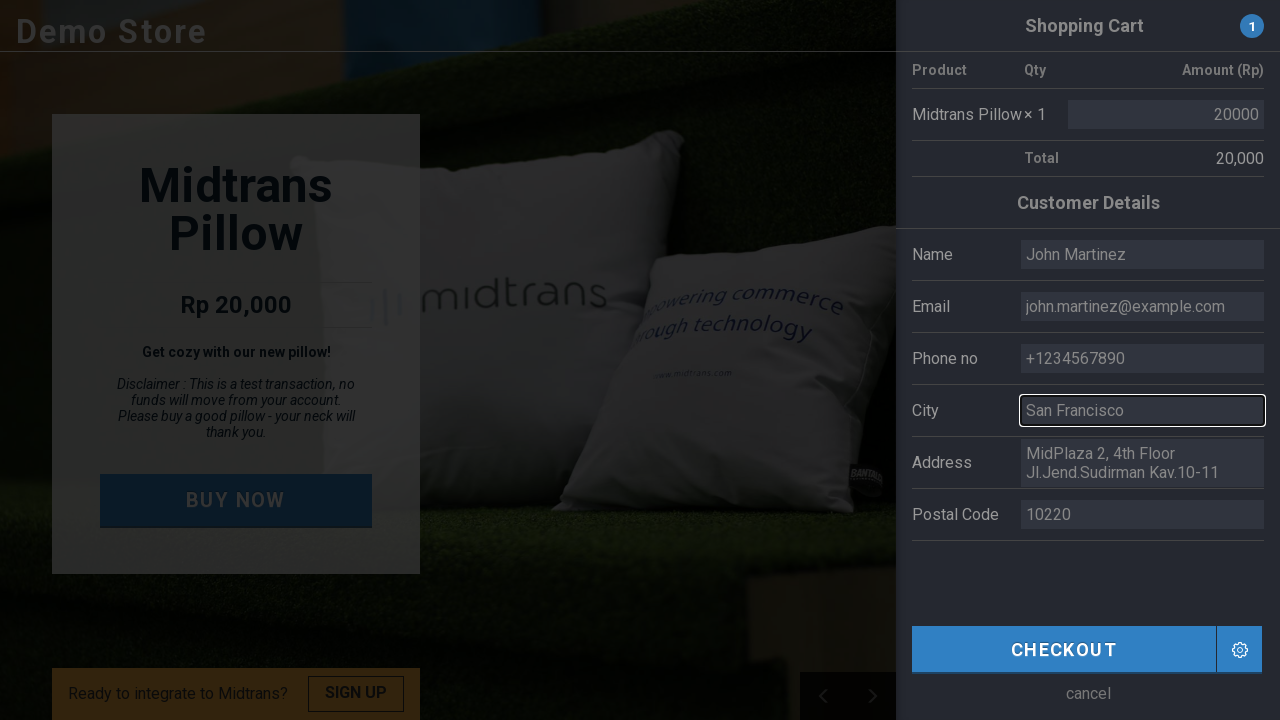

Cleared address field on (//table[@class='table'])[2]//td[@class='input']//textarea
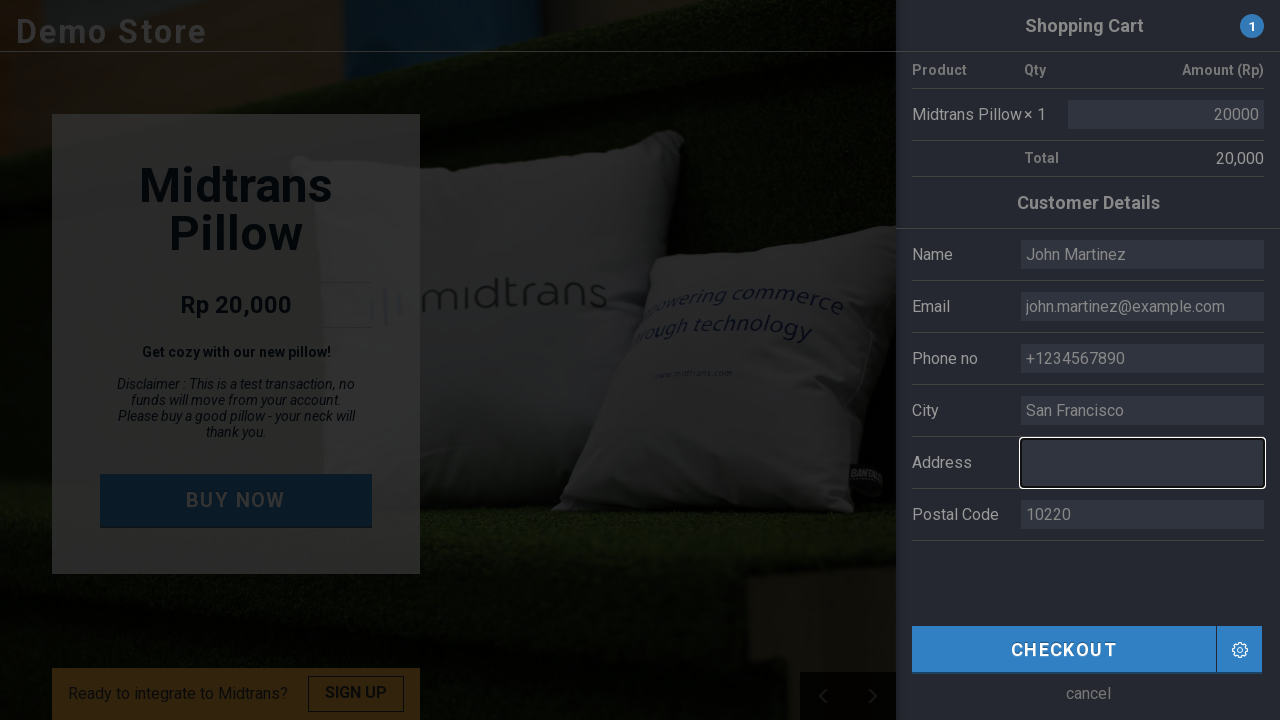

Filled address field with '123 Market Street, Suite 456' on (//table[@class='table'])[2]//td[@class='input']//textarea
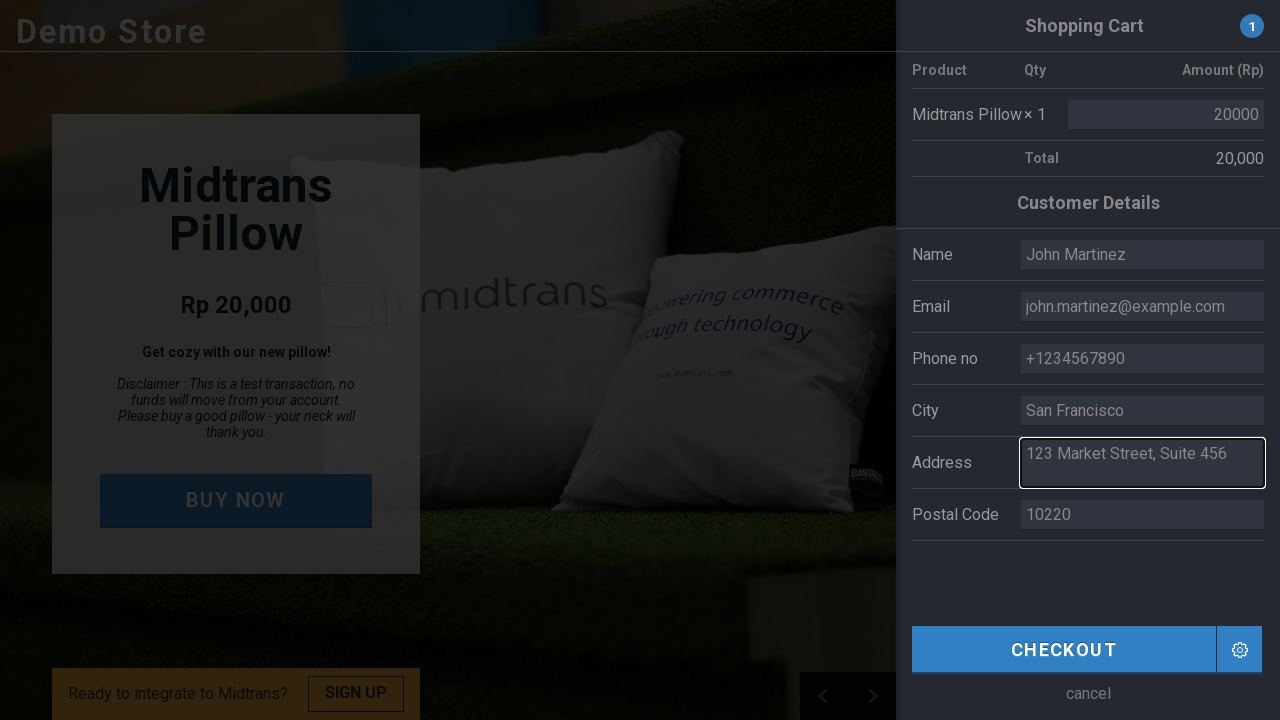

Cleared postal code field on (//table[@class='table'])[2]//td[@class='input']//input[@type='text'] >> nth=3
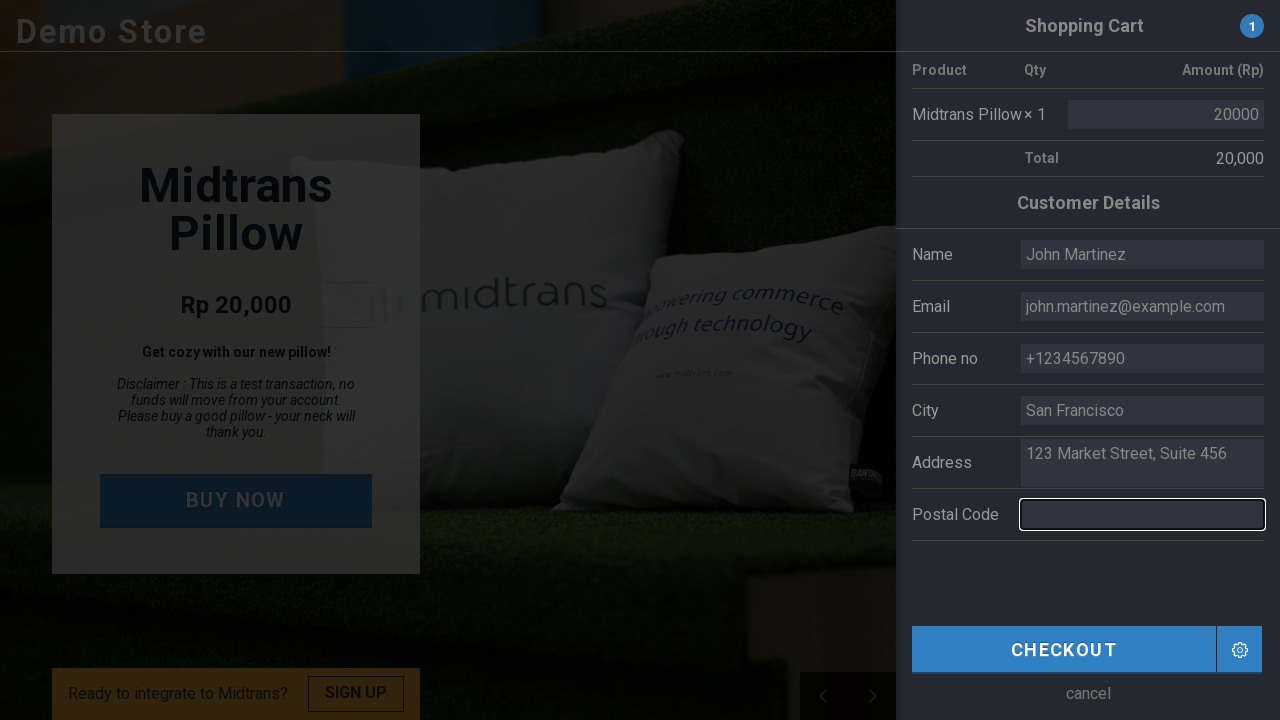

Filled postal code field with '94105' on (//table[@class='table'])[2]//td[@class='input']//input[@type='text'] >> nth=3
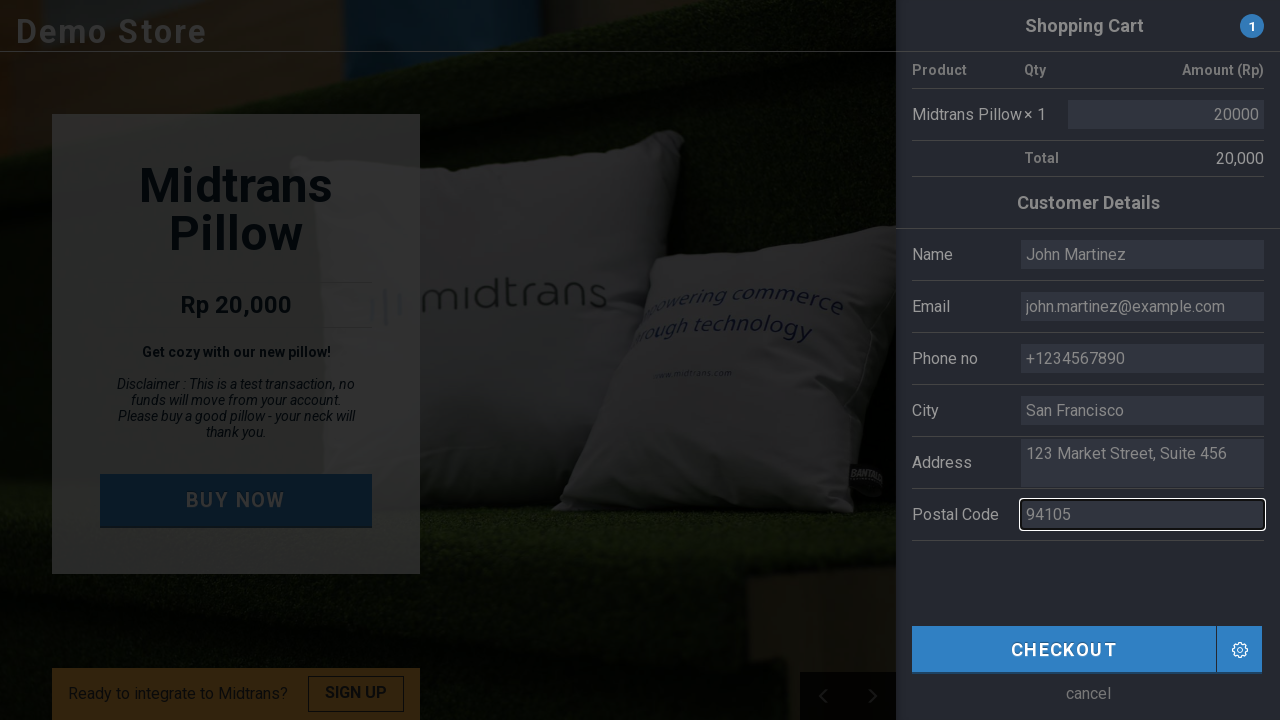

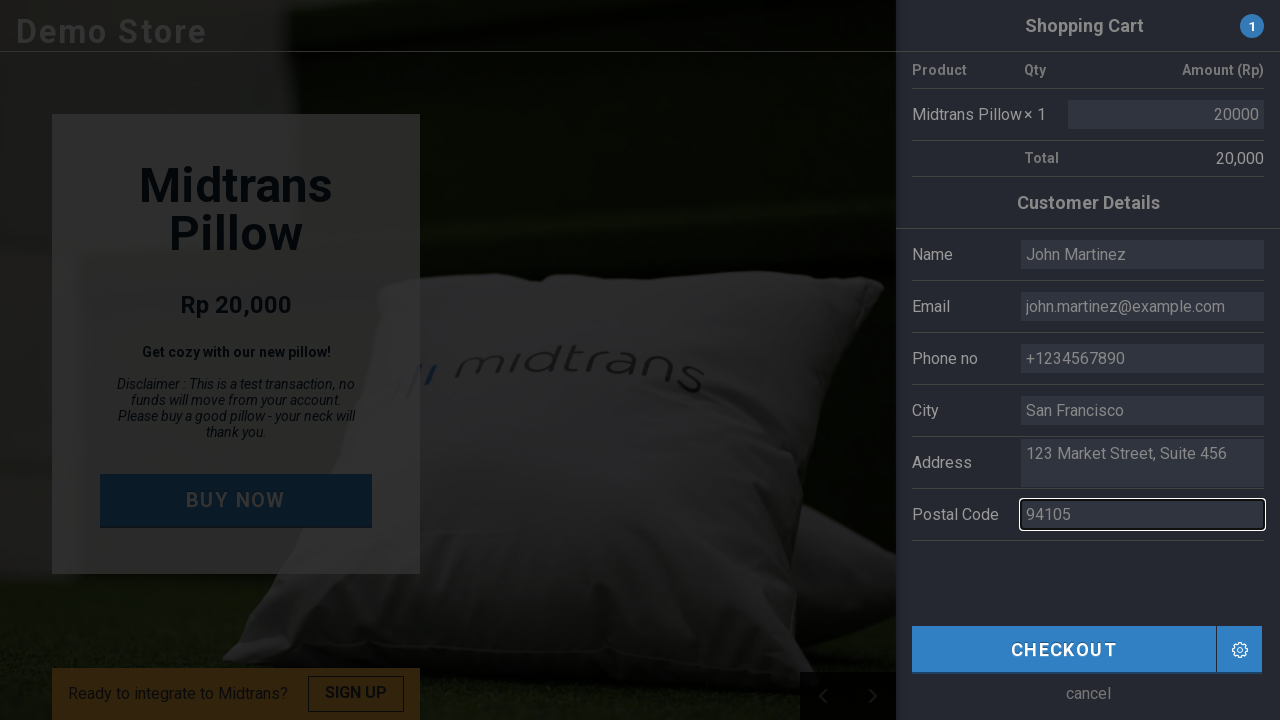